Tests window handling functionality by clicking a button to open a new tab and switching between parent and child windows

Starting URL: https://demoqa.com/browser-windows

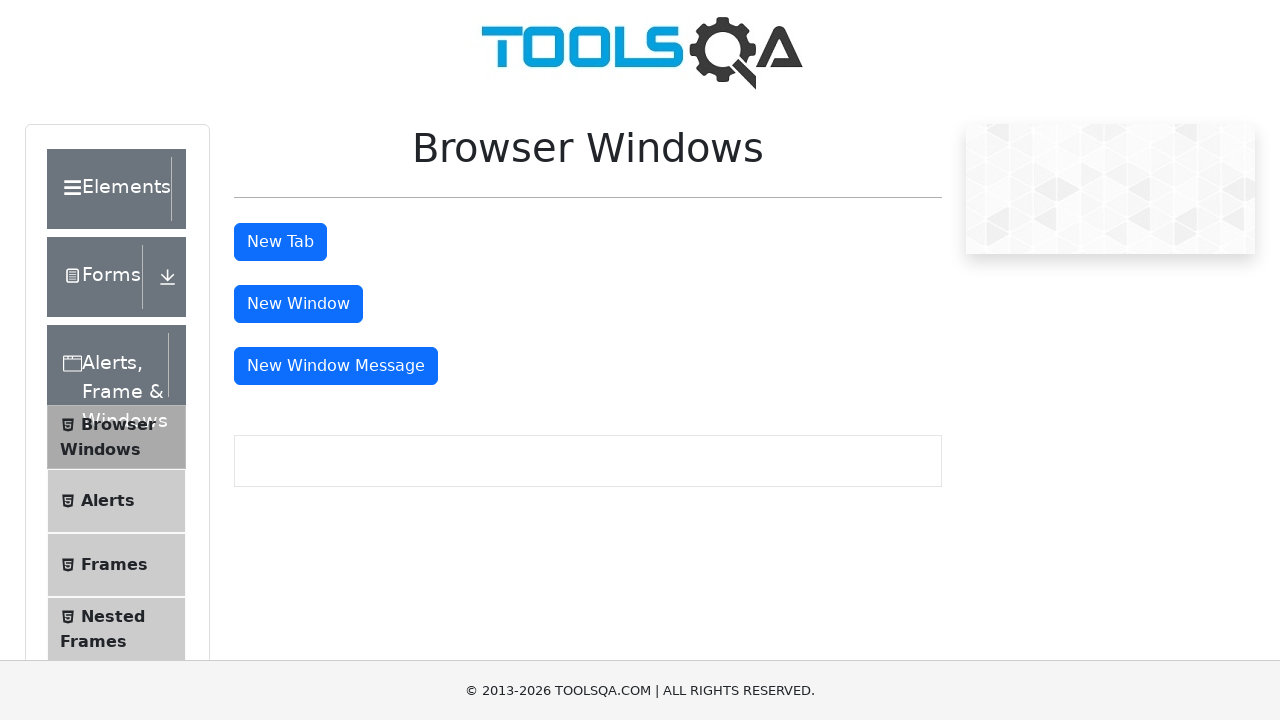

Clicked button to open new tab at (280, 242) on button#tabButton
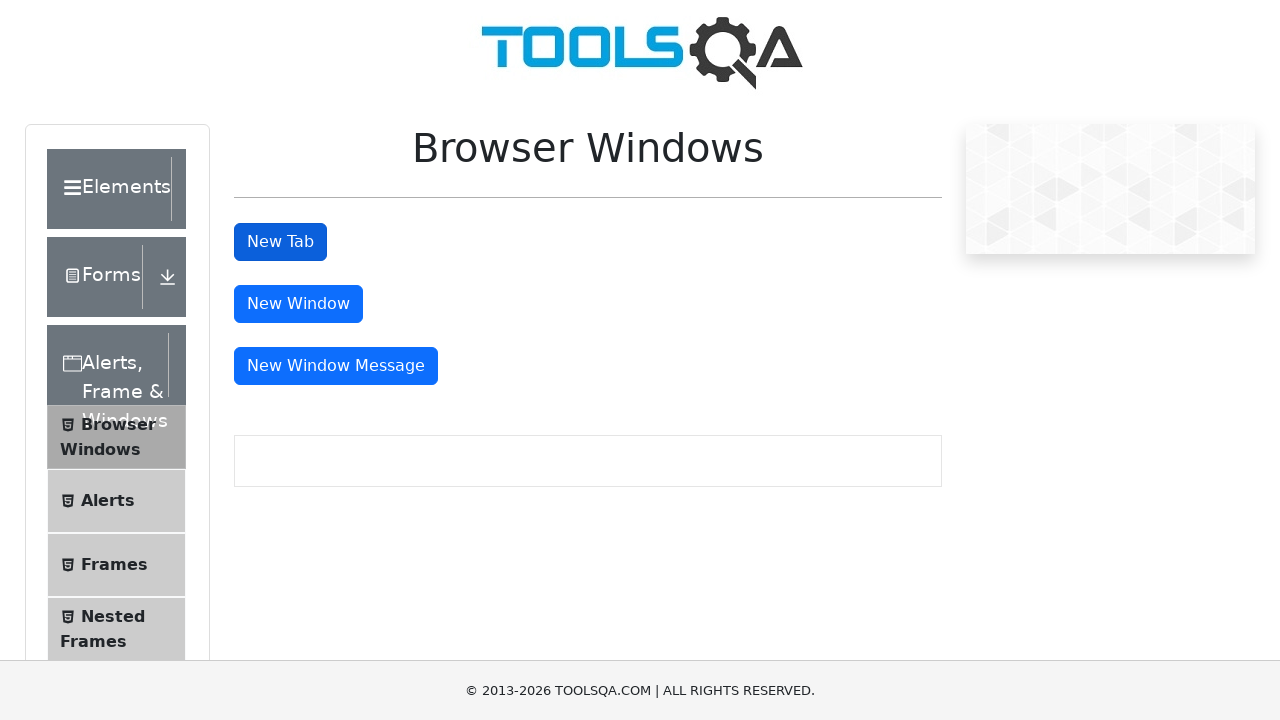

Retrieved all open pages/tabs from context
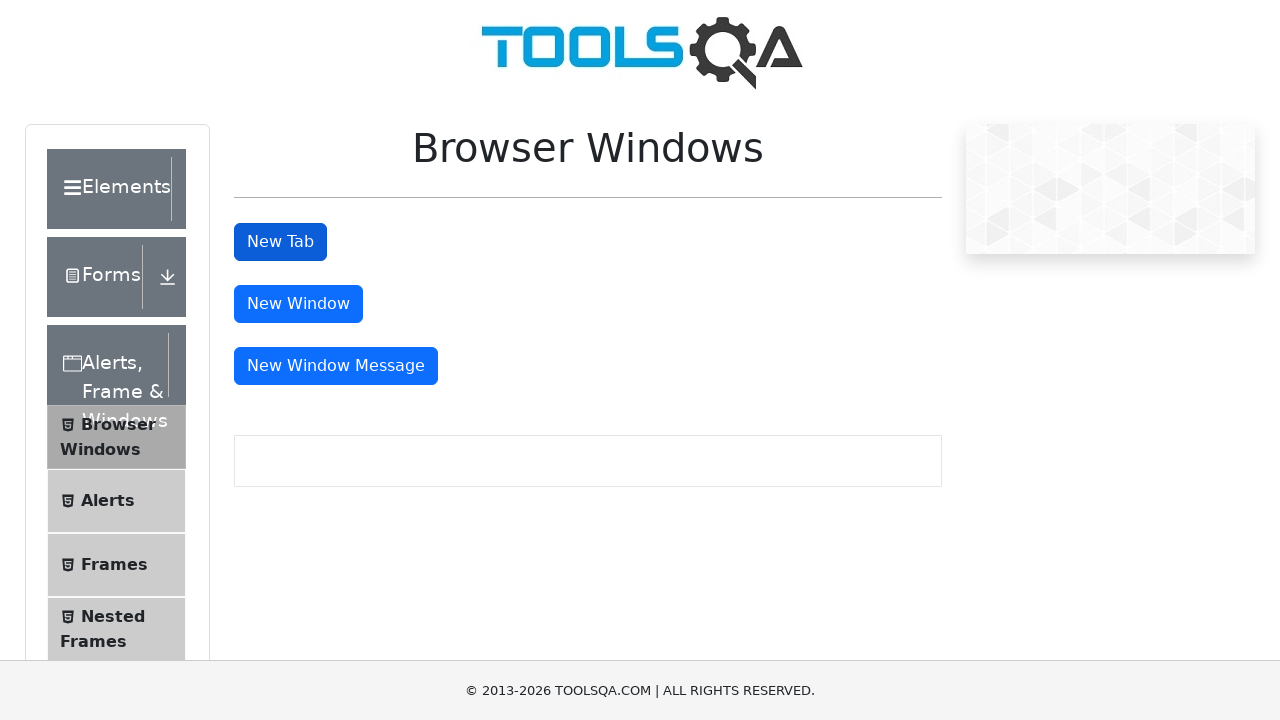

Switched to newly opened tab (second page)
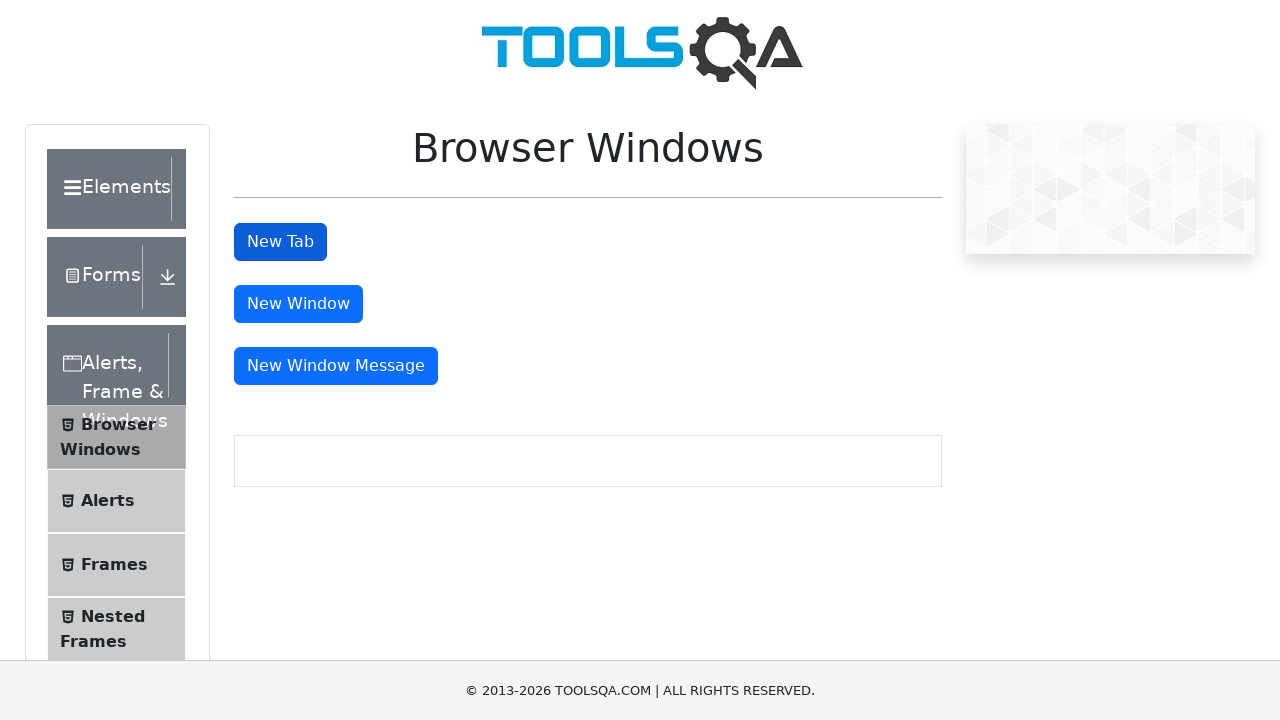

Waited for heading content to load in new tab
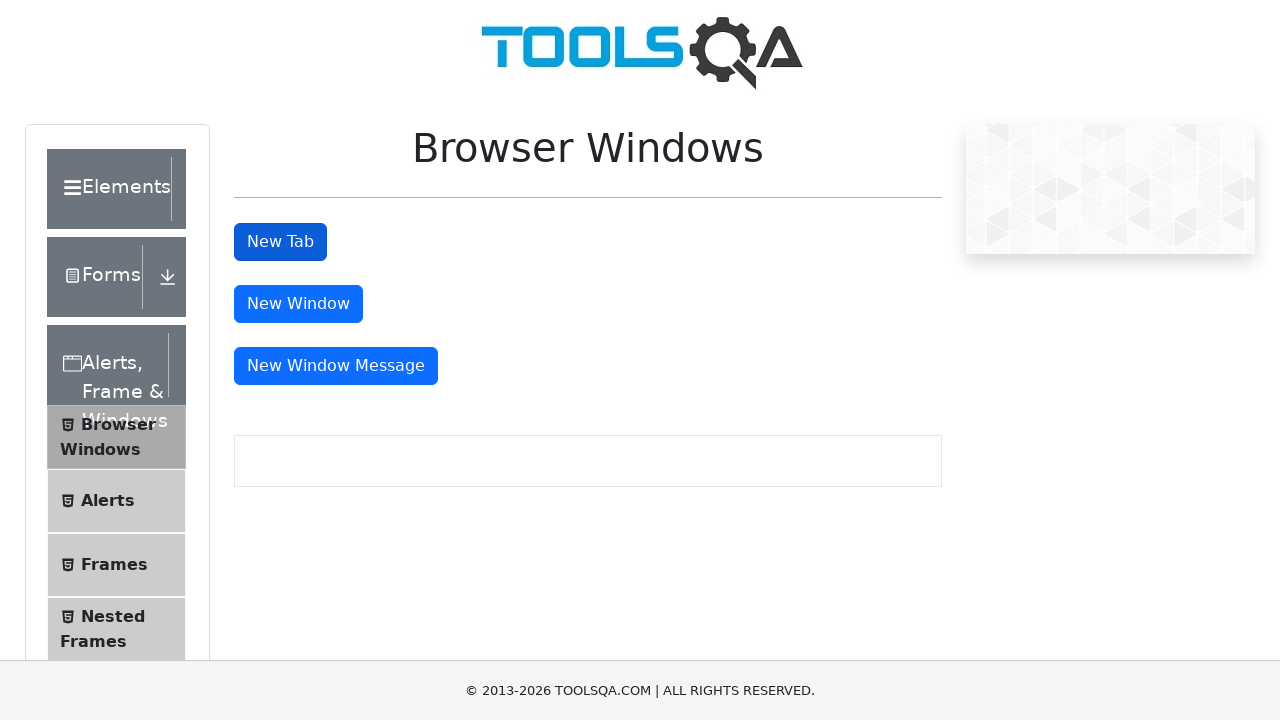

Retrieved heading text from new tab: 'This is a sample page'
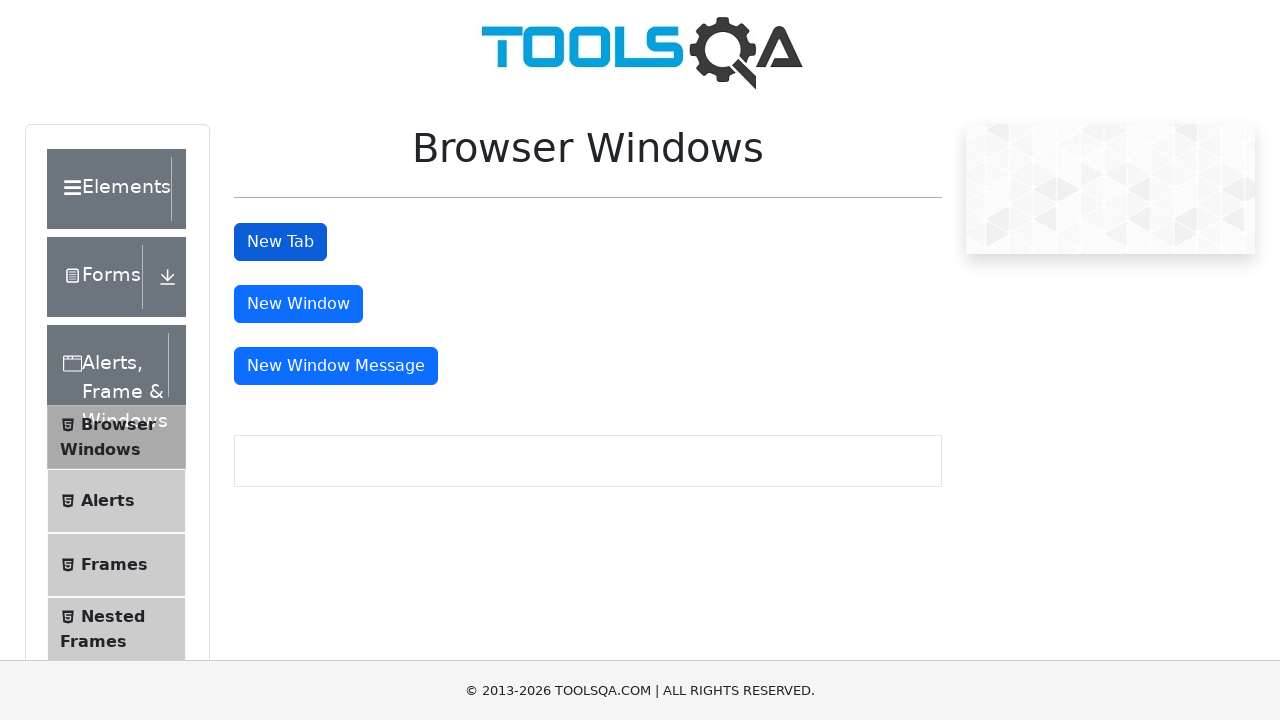

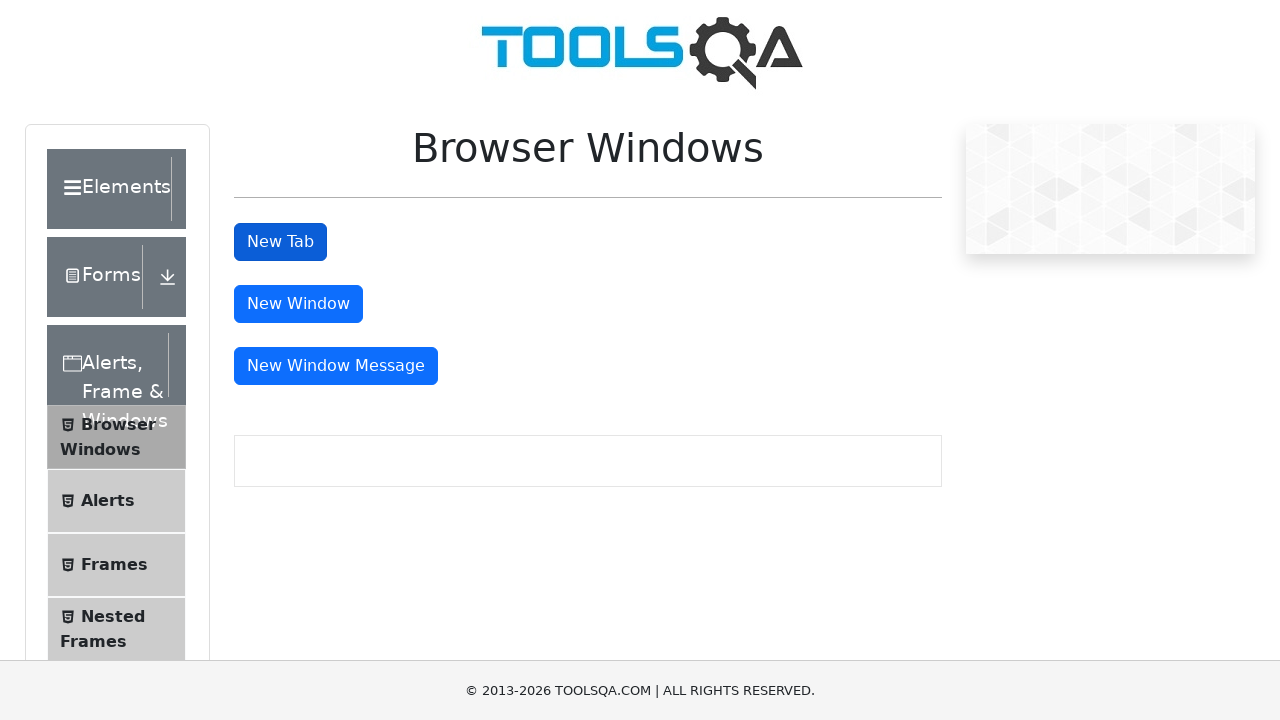